Tests multi-select dropdown functionality by selecting options using different methods (by text, index, value), then deselecting options using various methods on a test page.

Starting URL: https://omayo.blogspot.com/

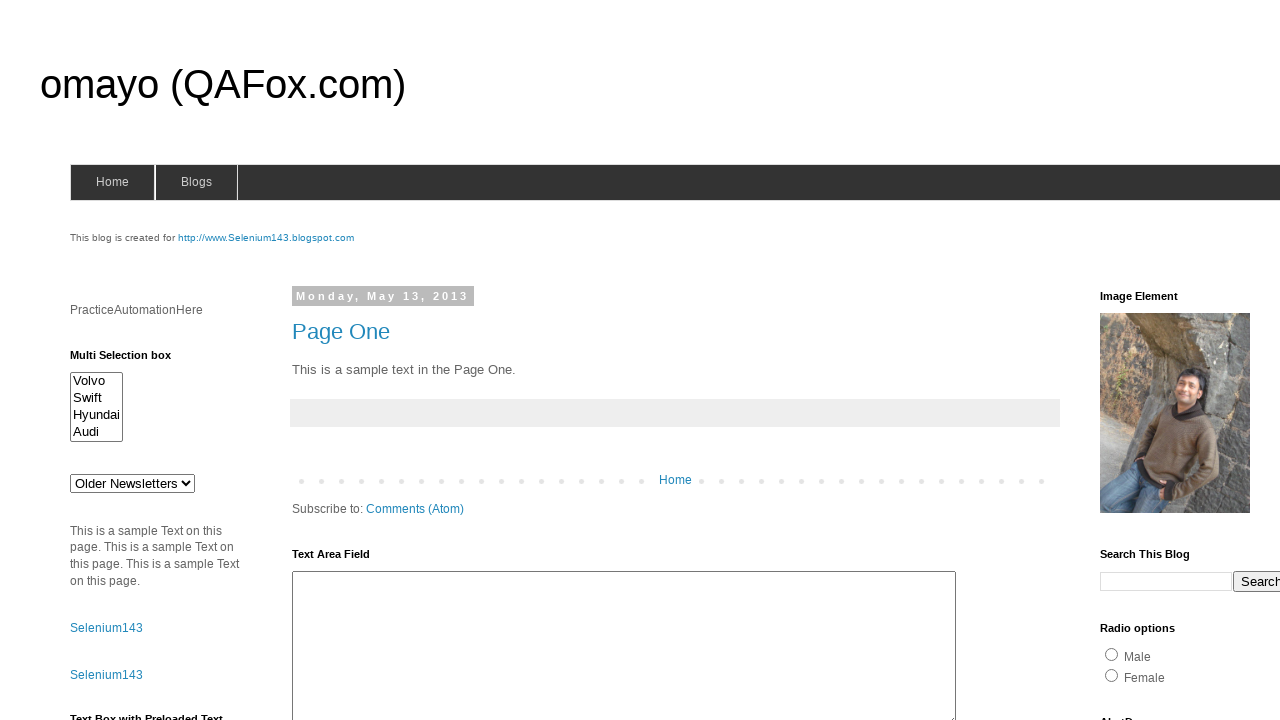

Located multi-select dropdown element with id 'multiselect1'
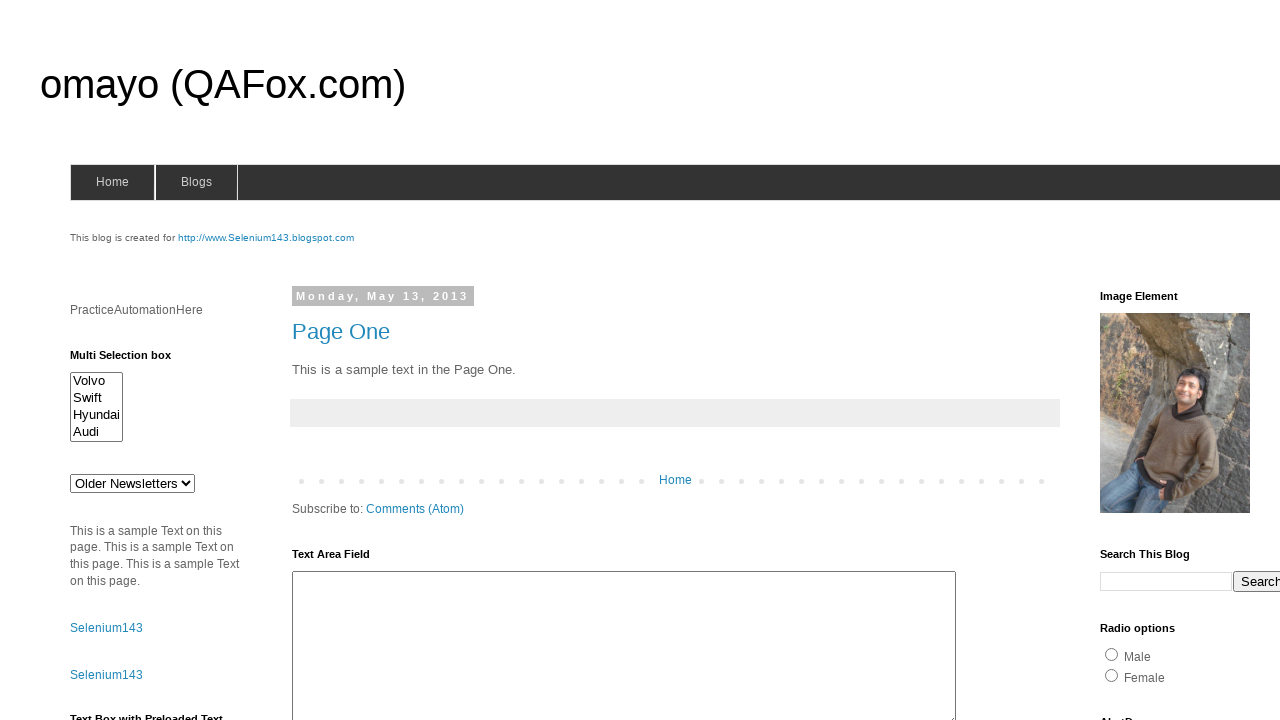

Selected option 'Audi' by visible text on select#multiselect1
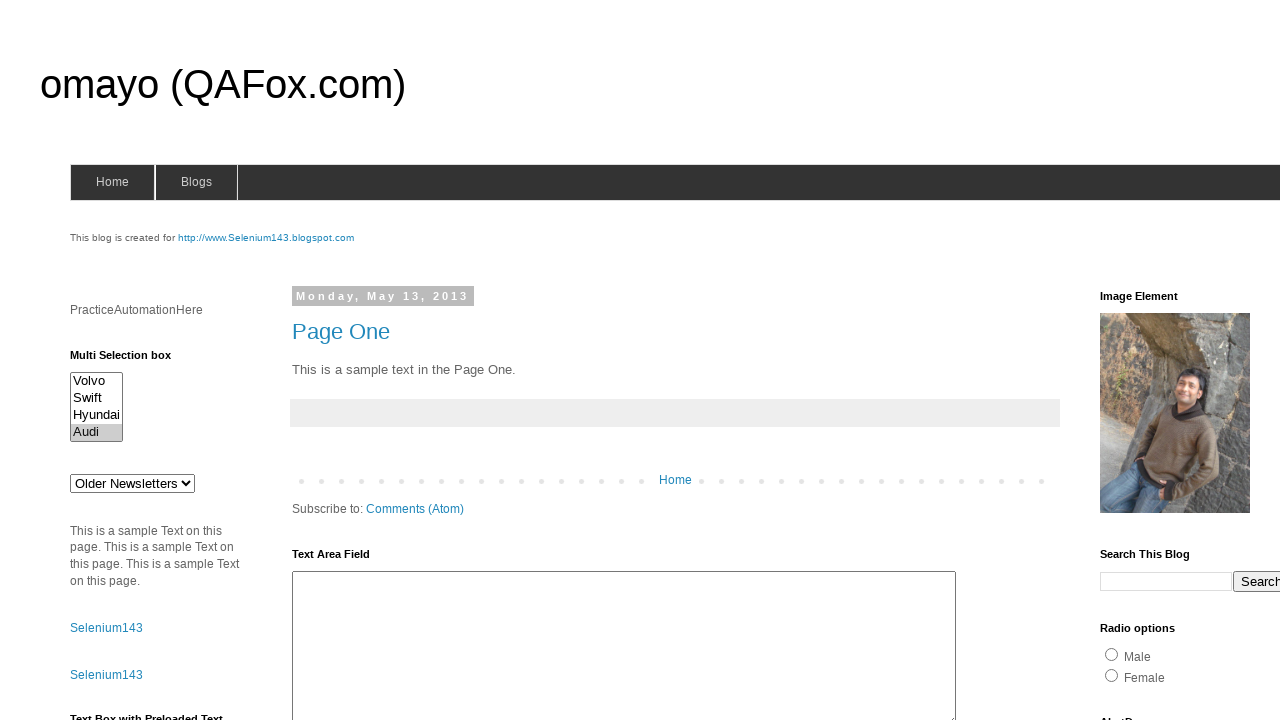

Selected option at index 1 (second option) on select#multiselect1
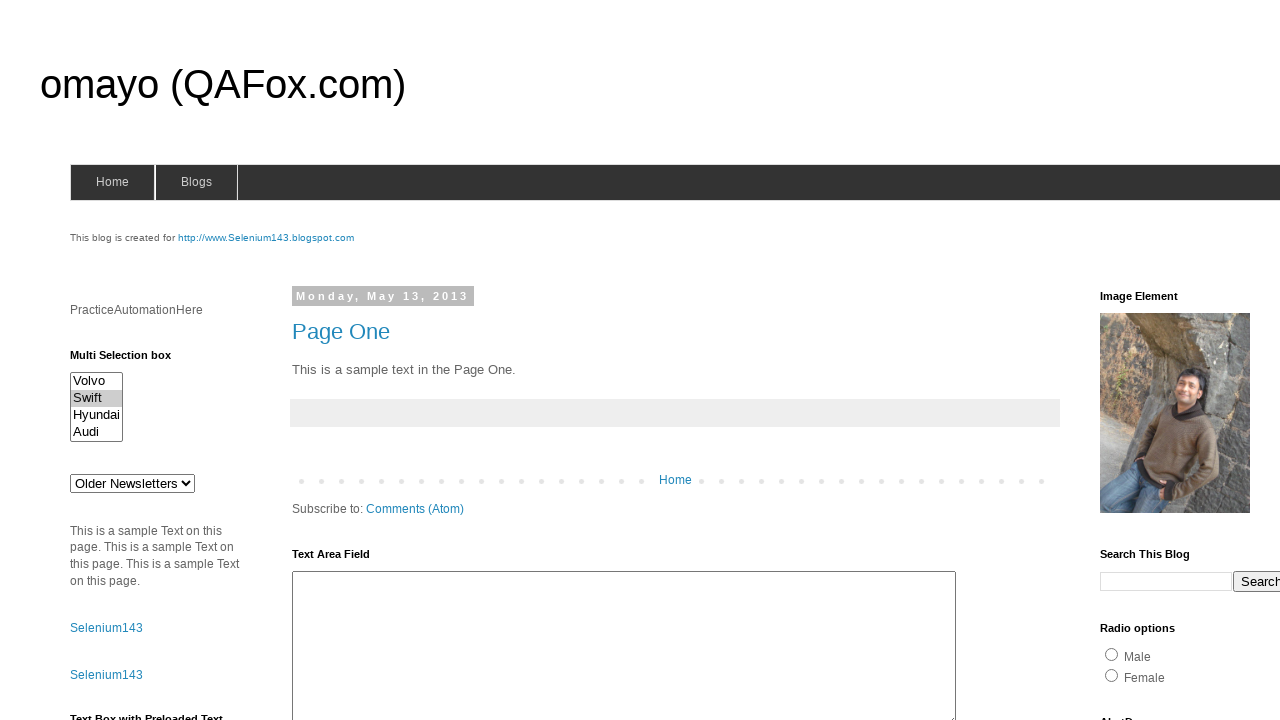

Selected option with value 'Hyundaix' on select#multiselect1
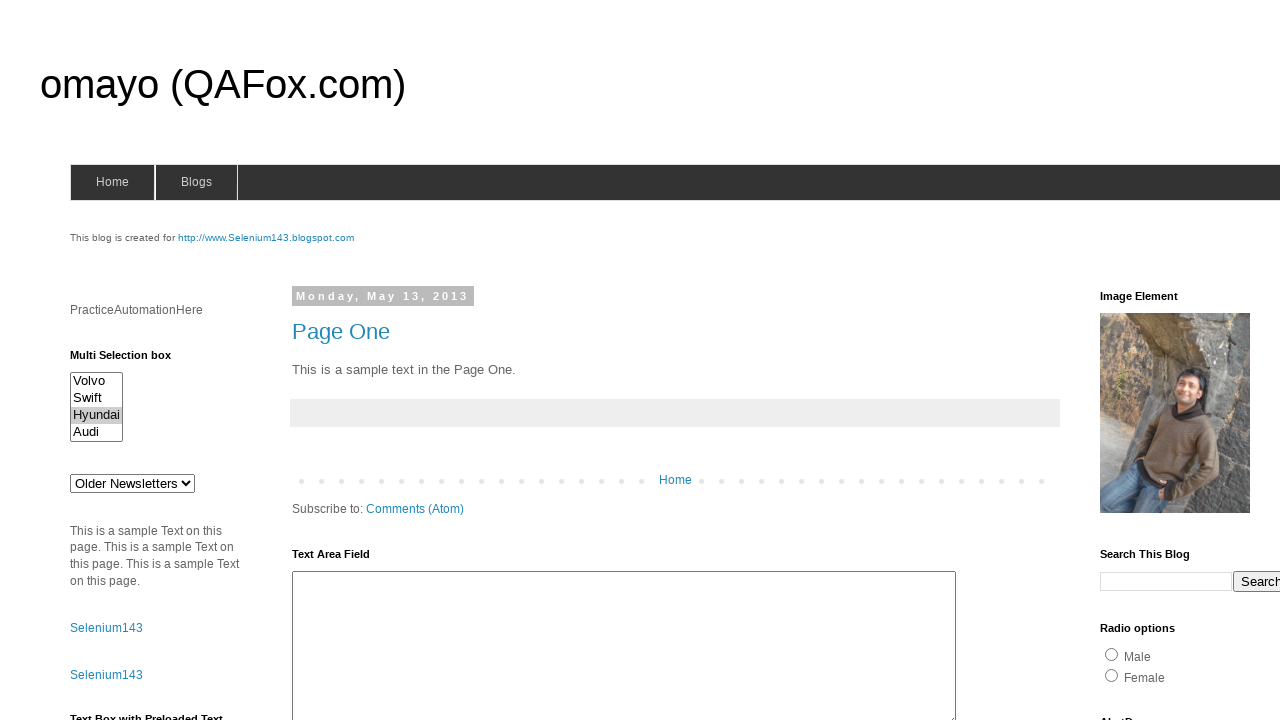

Deselected all options by clearing selection
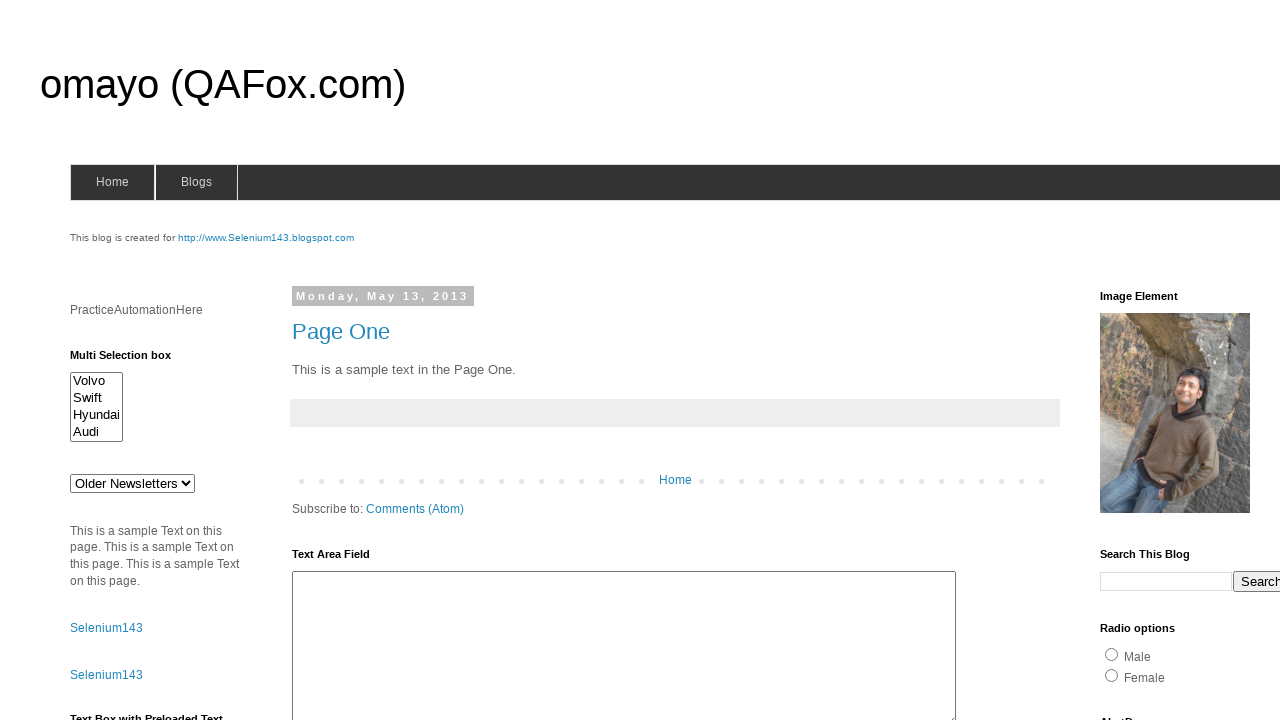

Re-selected option with value 'Hyundaix' on select#multiselect1
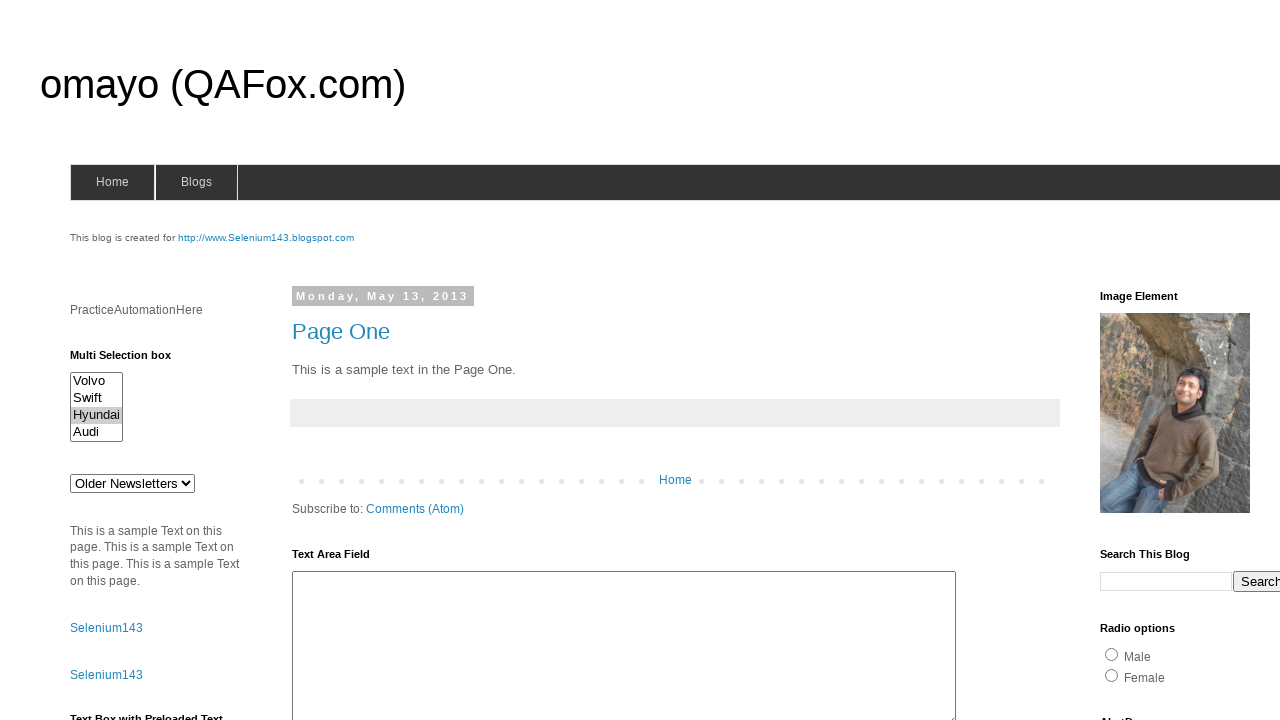

Selected option at index 0 (first option) on select#multiselect1
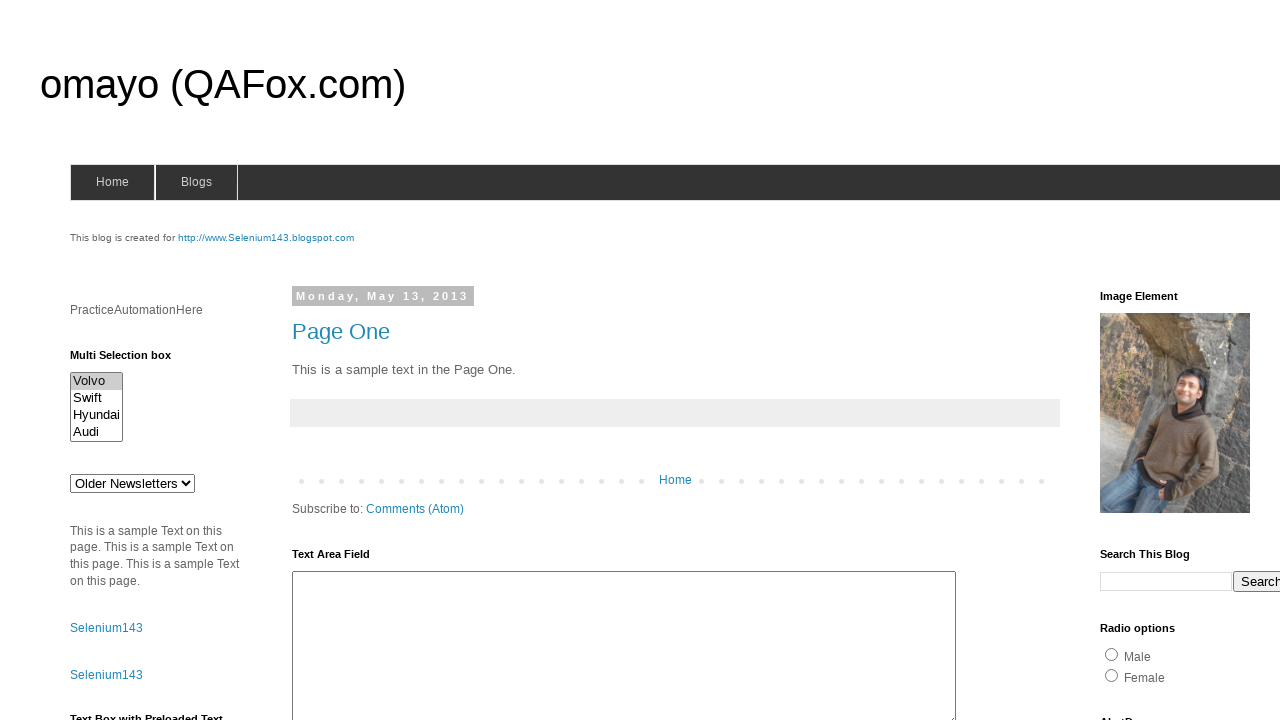

Re-selected option 'Audi' by visible text on select#multiselect1
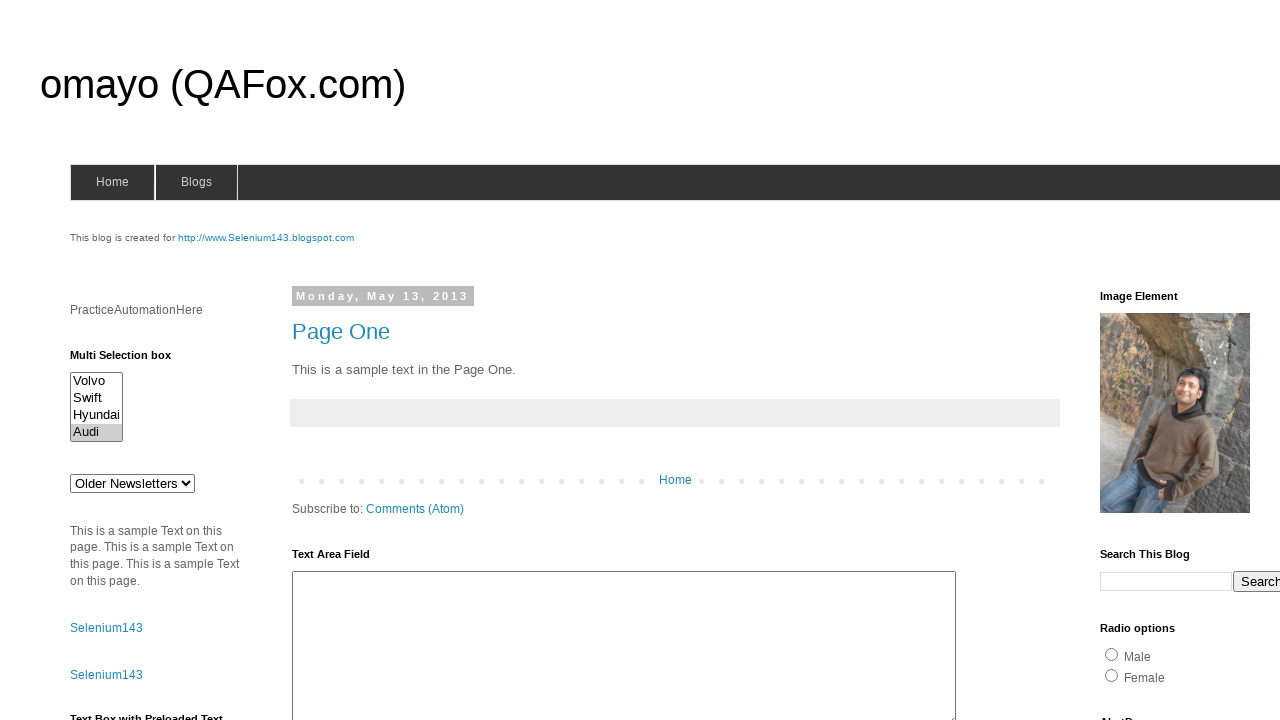

Deselected option at index 2
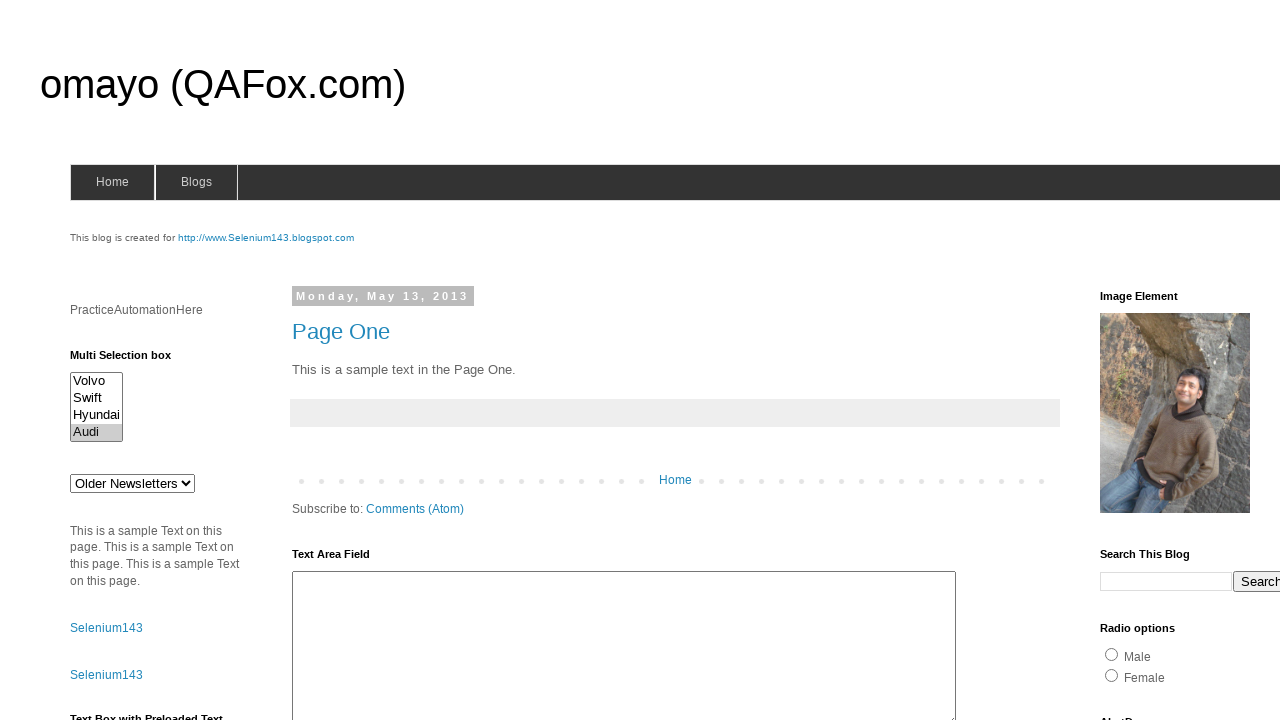

Deselected option with value 'audix'
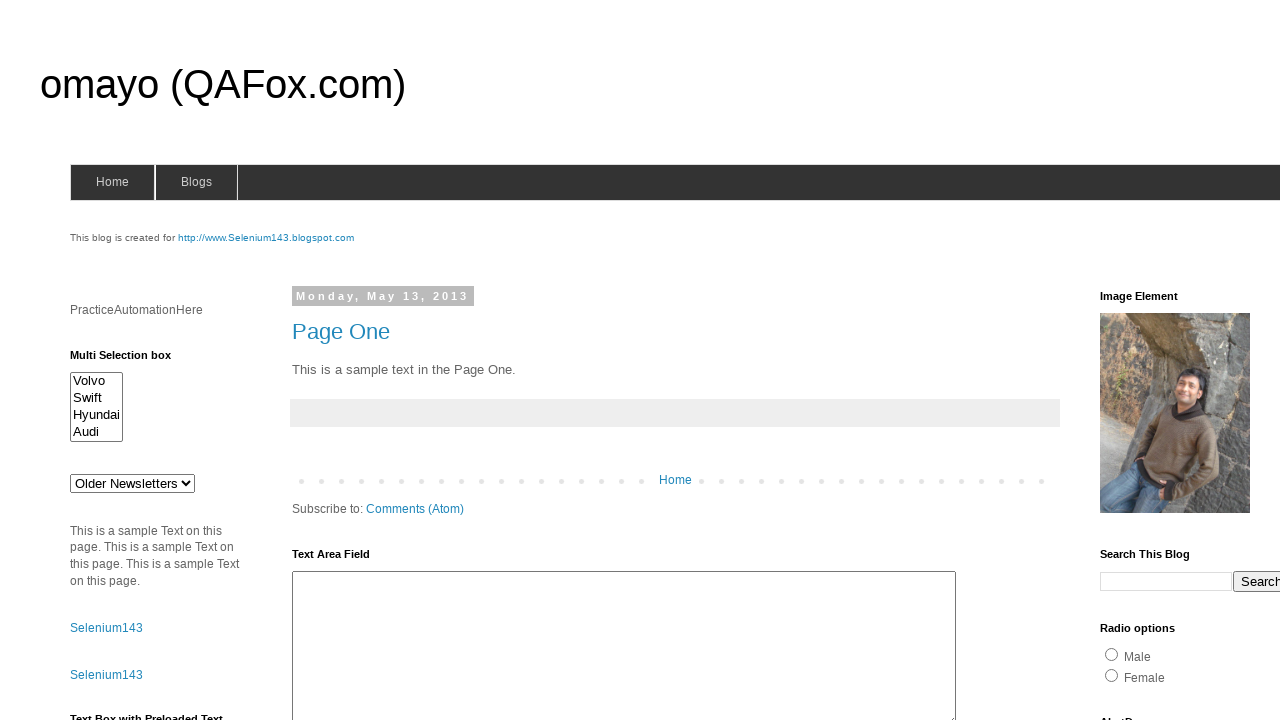

Deselected option 'Volvo' by visible text
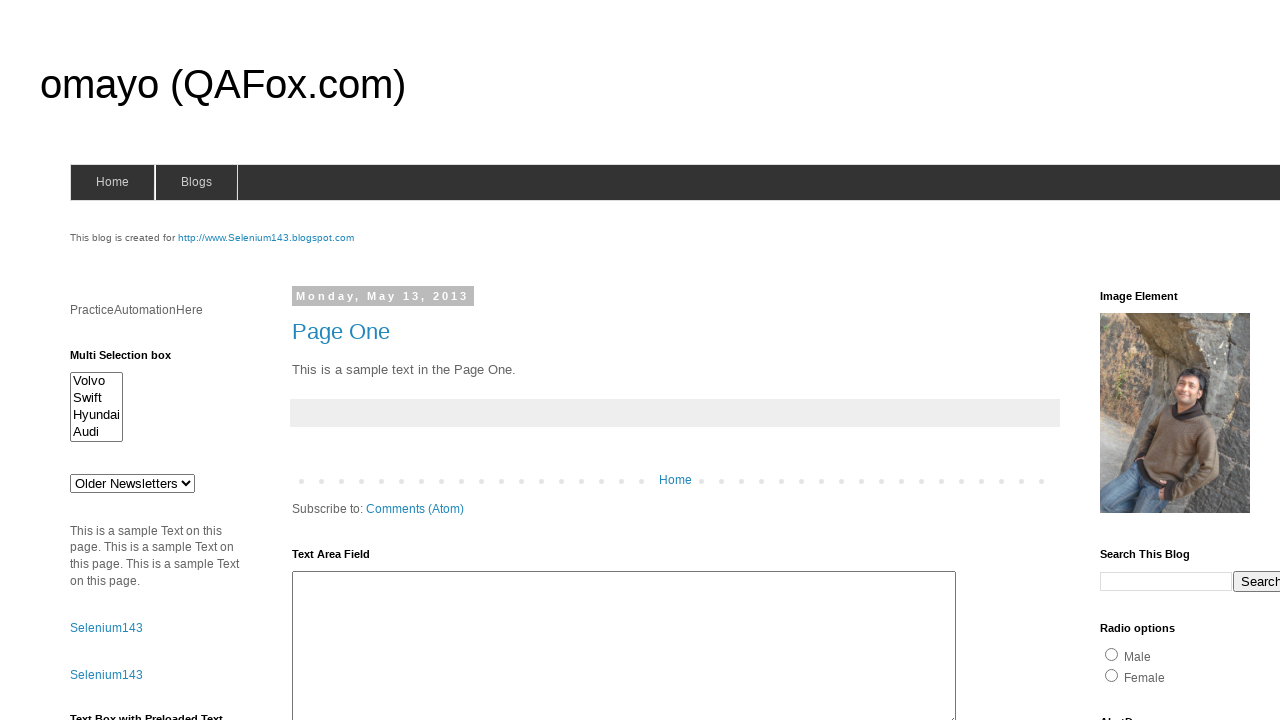

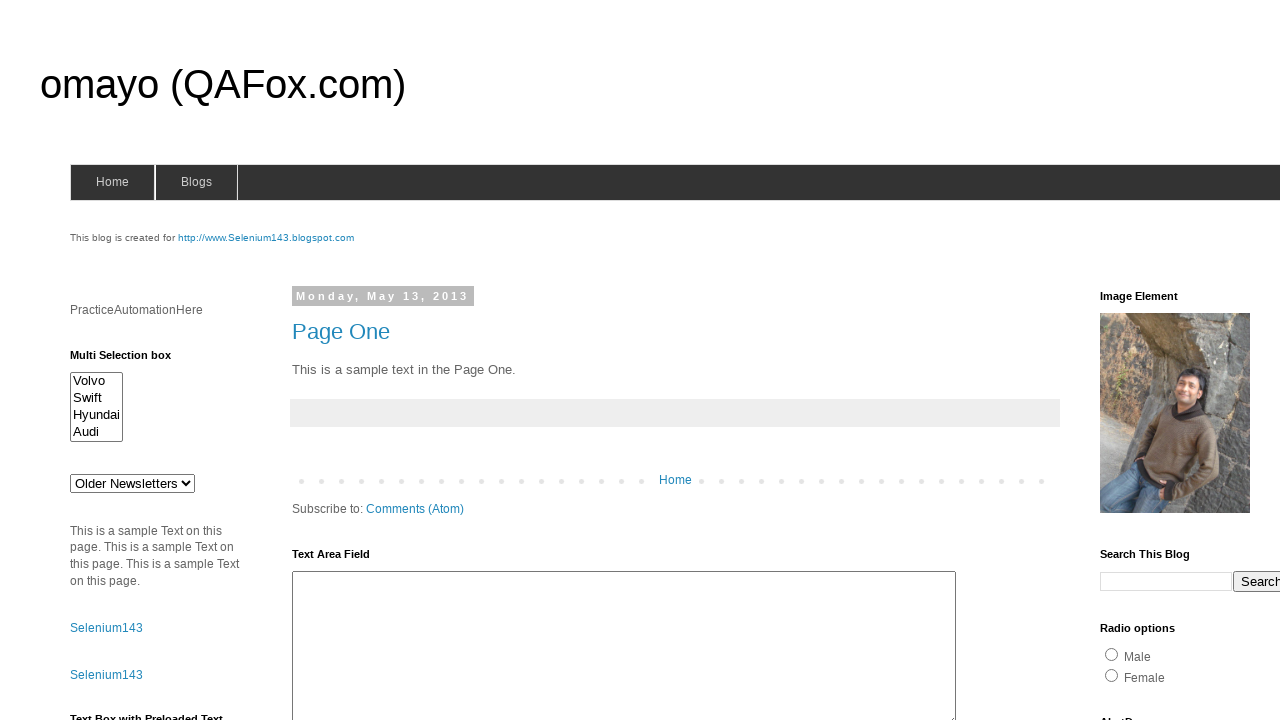